Tests JavaScript prompt dialog by clicking a button that triggers a prompt, entering text, and verifying the entered text appears in the result.

Starting URL: https://the-internet.herokuapp.com/javascript_alerts

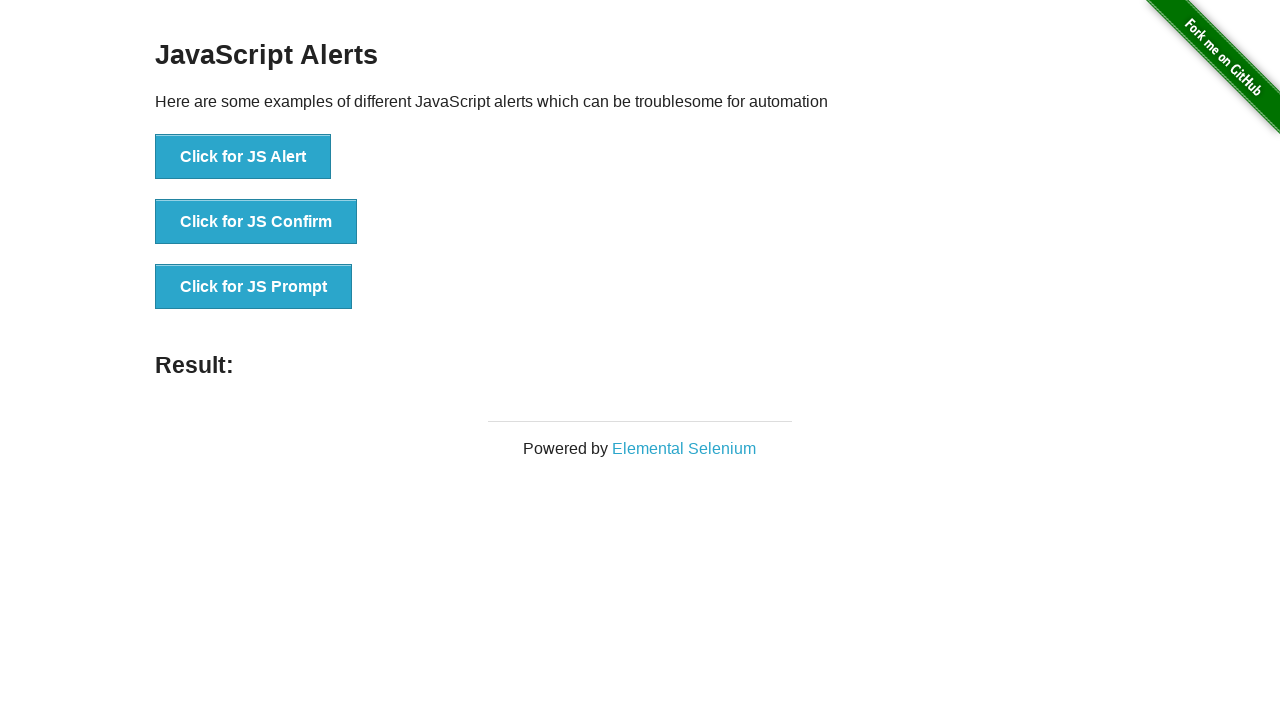

Set up dialog handler to accept prompt with custom text
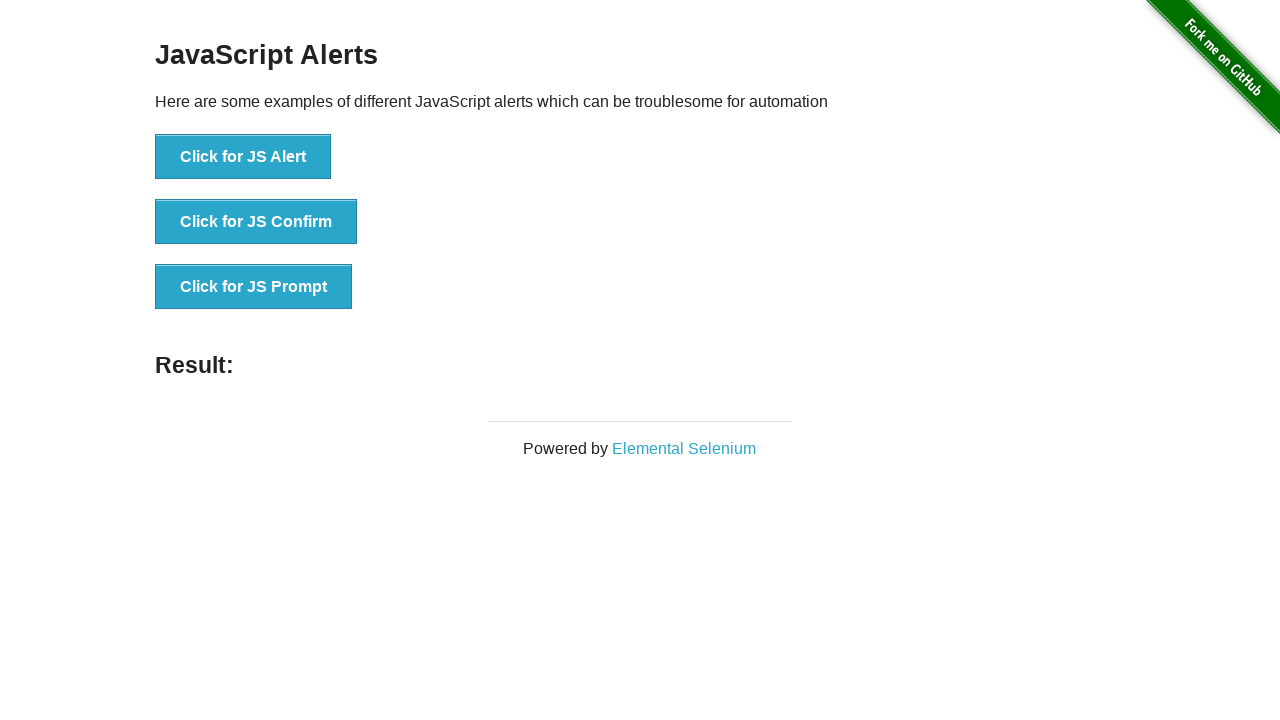

Clicked button to trigger JS Prompt dialog at (254, 287) on text=Click for JS Prompt
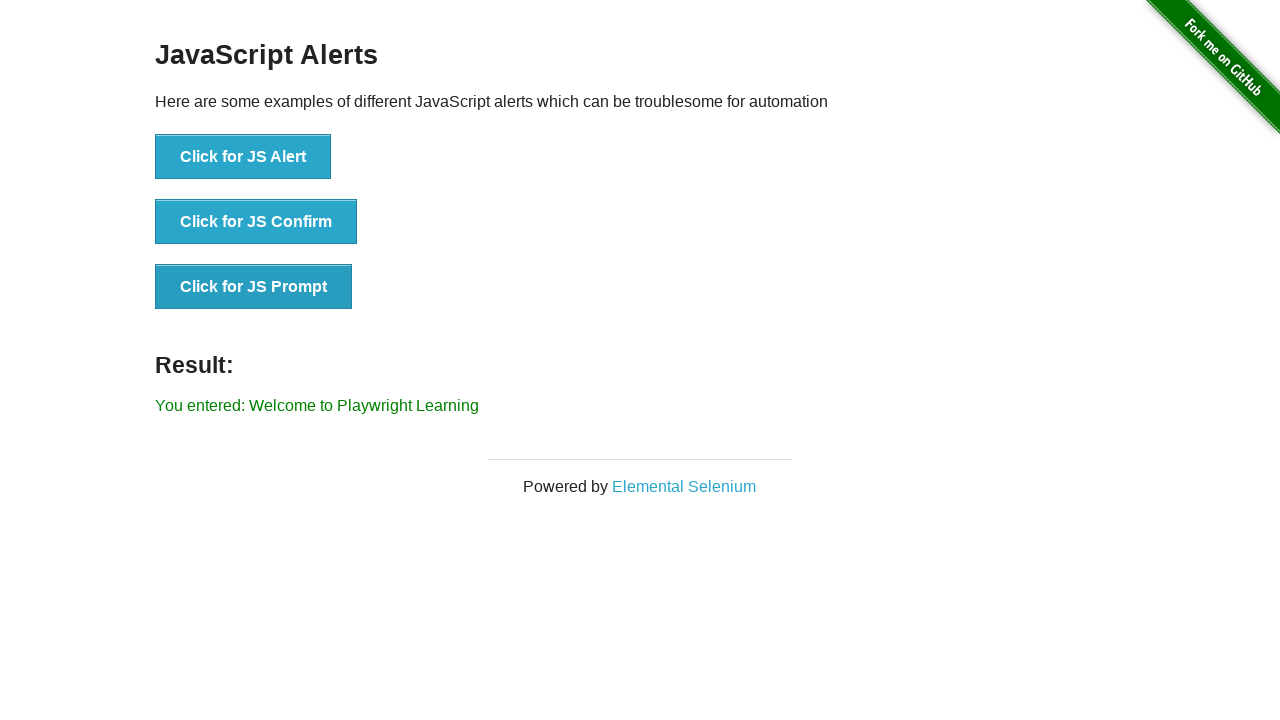

Verified result text updated with entered prompt value
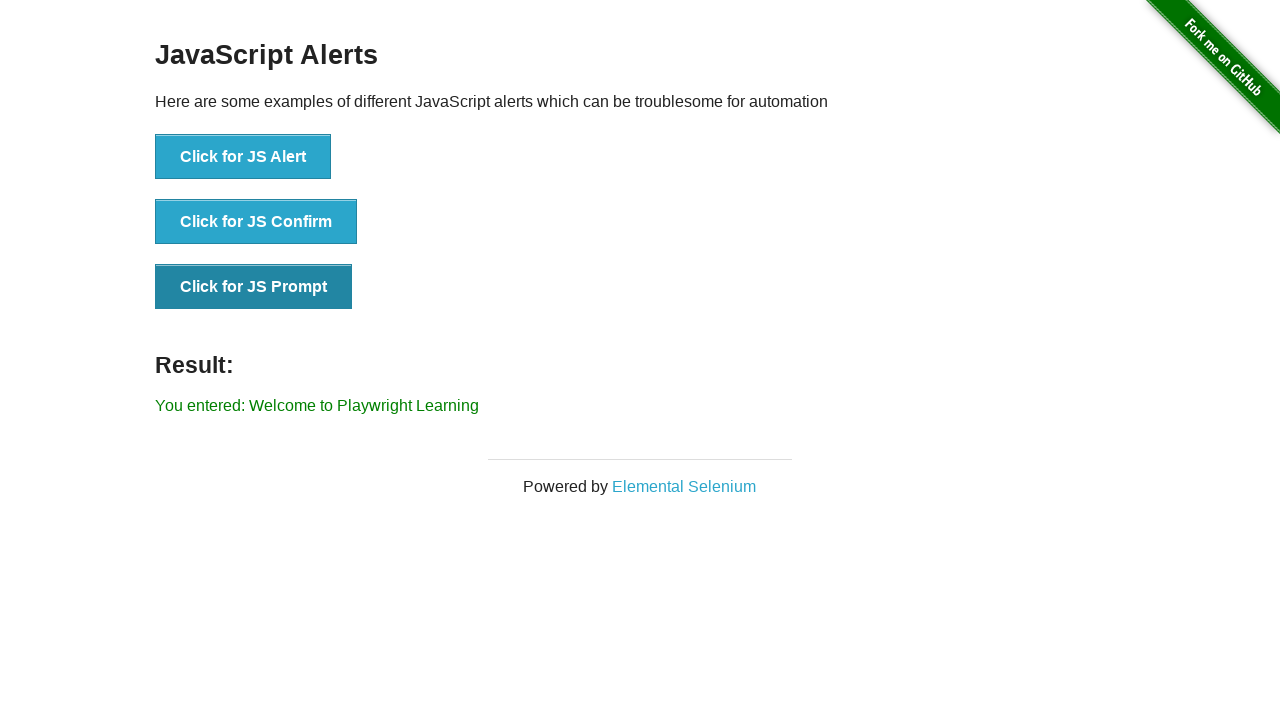

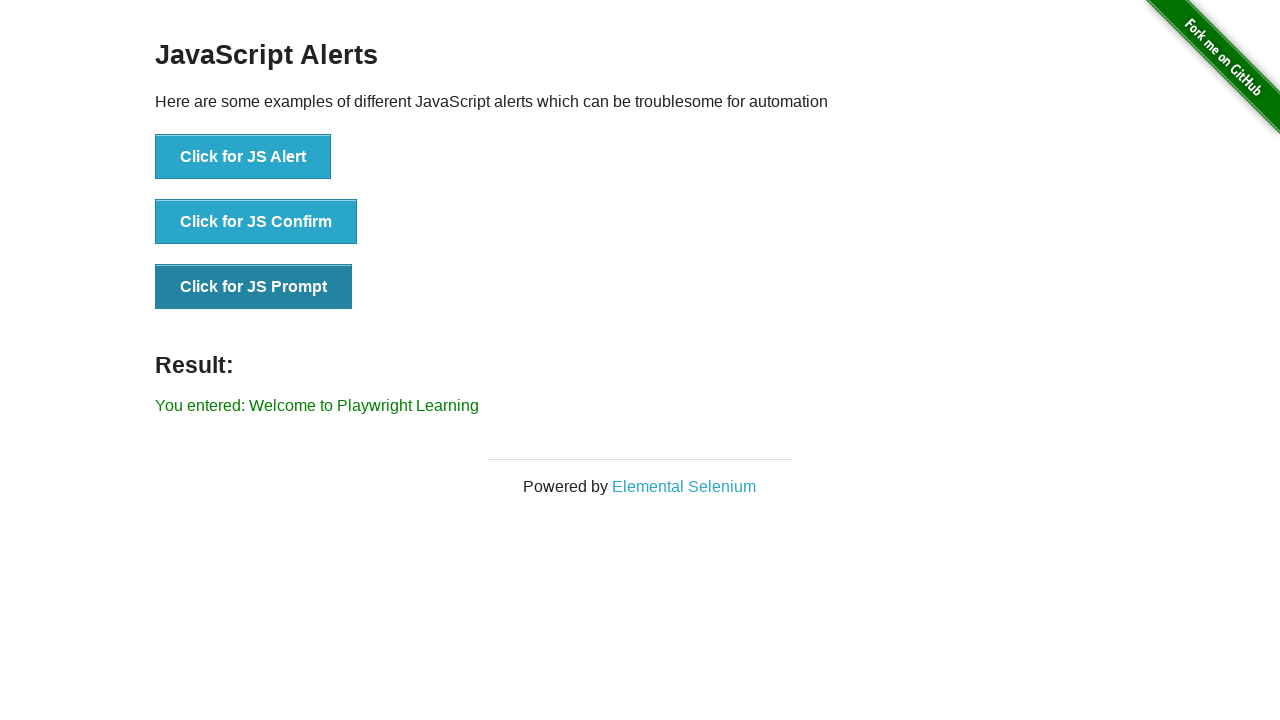